Simple browser automation that navigates to Axis Bank homepage and waits for the page to load.

Starting URL: https://www.axisbank.com/

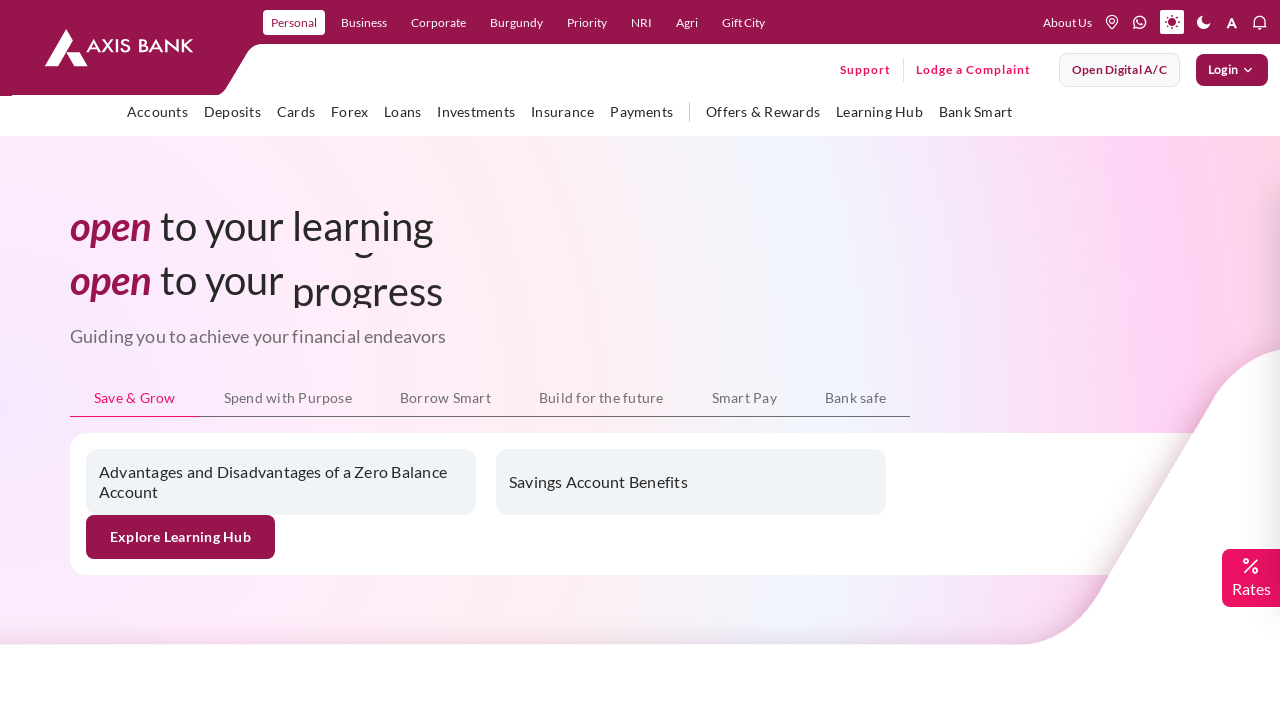

Waited for page to reach networkidle state
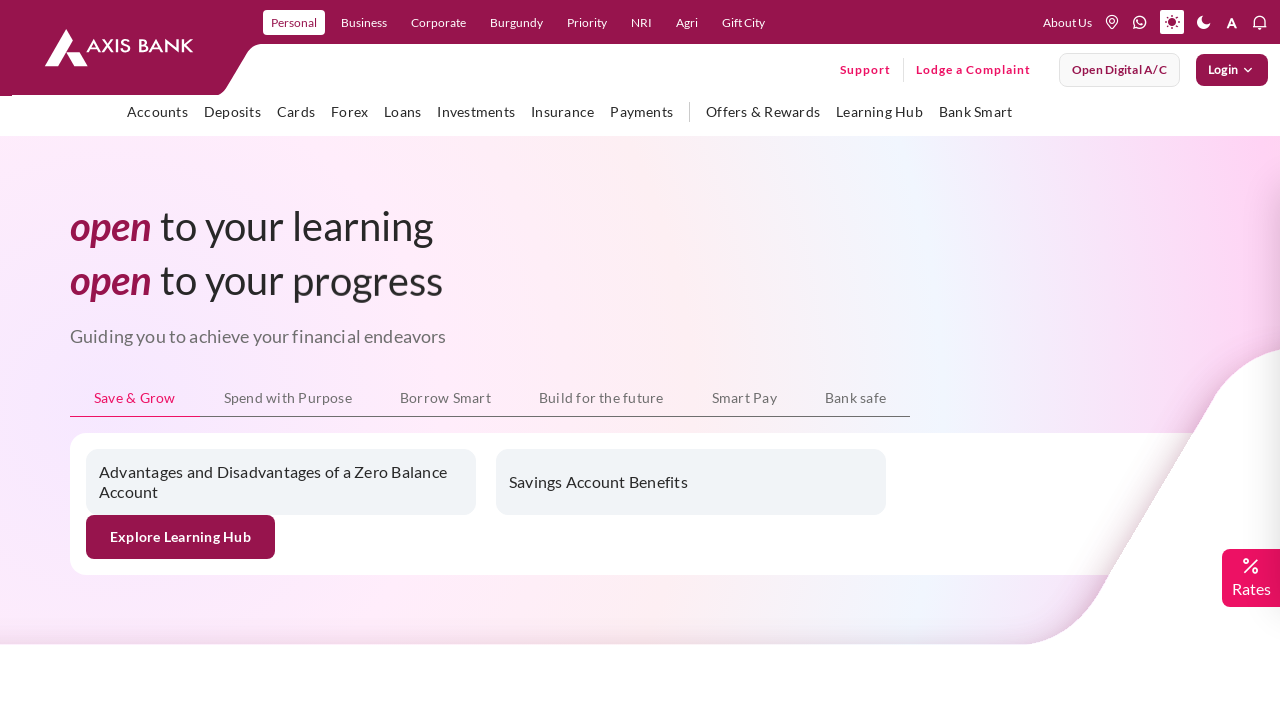

Verified body element is present on Axis Bank homepage
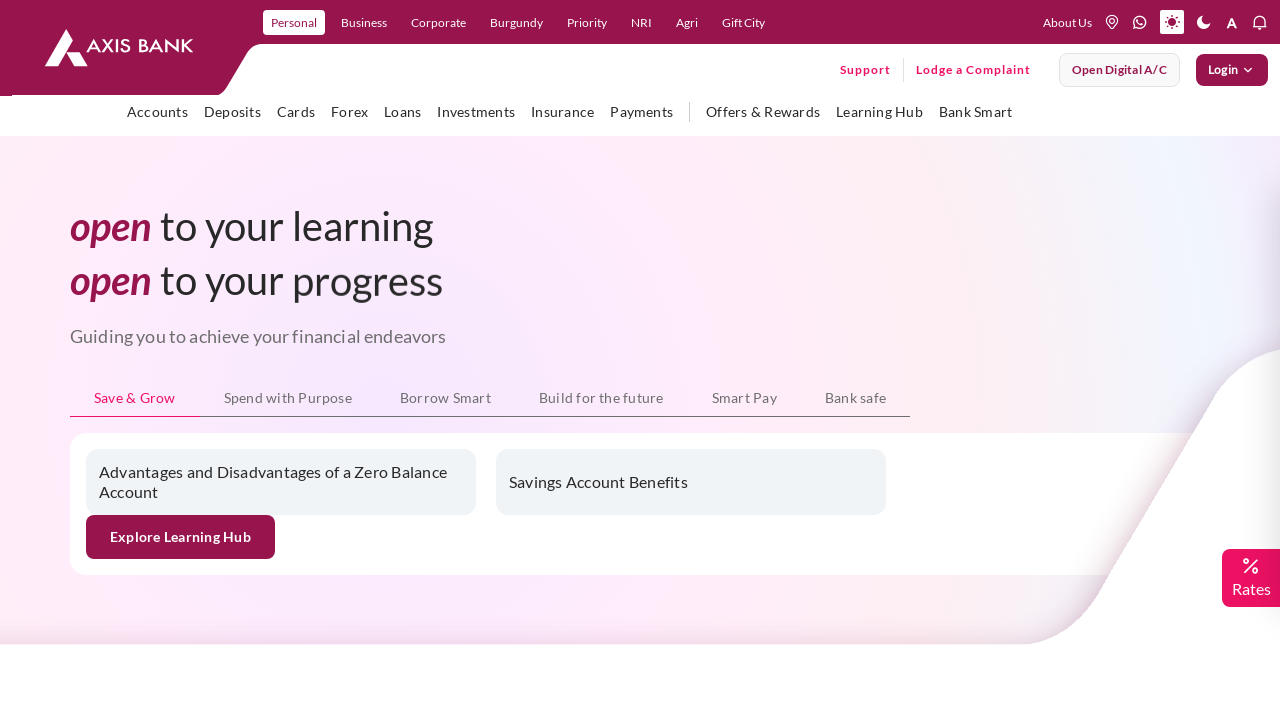

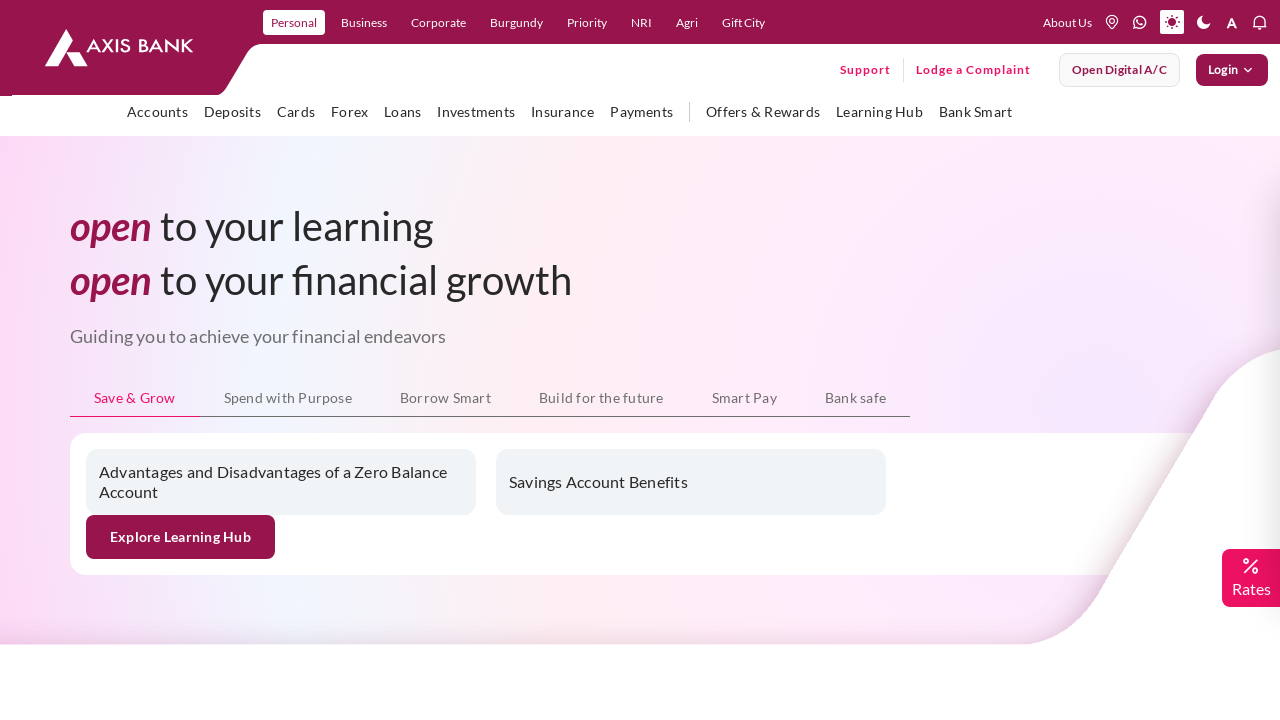